Tests dropdown menu functionality on a form page by selecting day, month, and year values from birth date dropdowns using different selection methods (by index, by value, and by visible text), then verifies the month dropdown has 13 options.

Starting URL: https://testotomasyonu.com/form

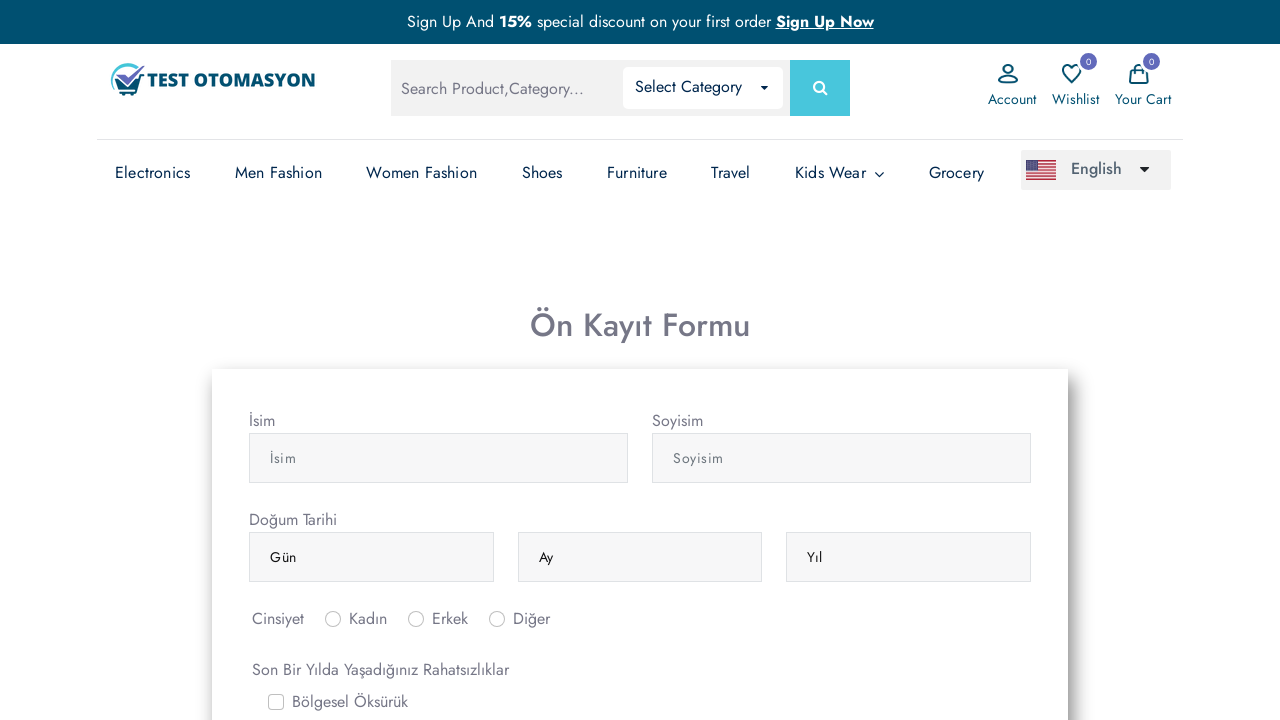

Navigated to form page at https://testotomasyonu.com/form
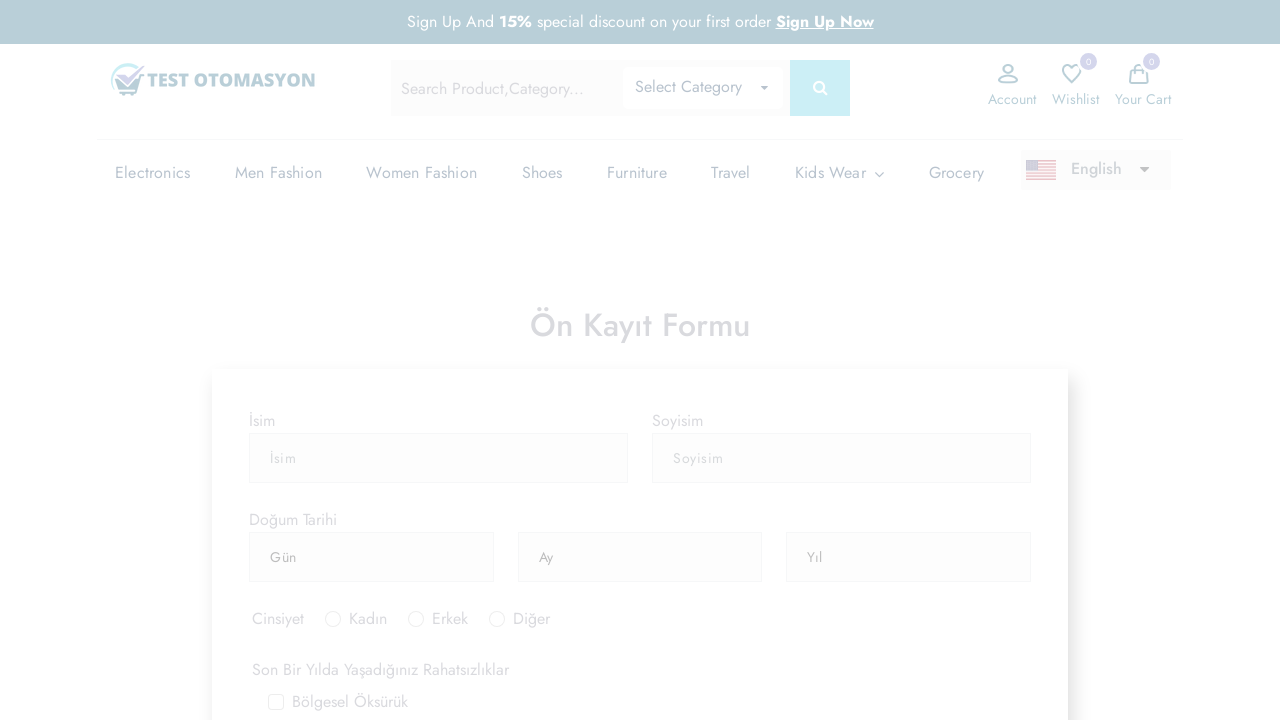

Selected day value at index 5 from the day dropdown on (//select[@class='form-control'])[1]
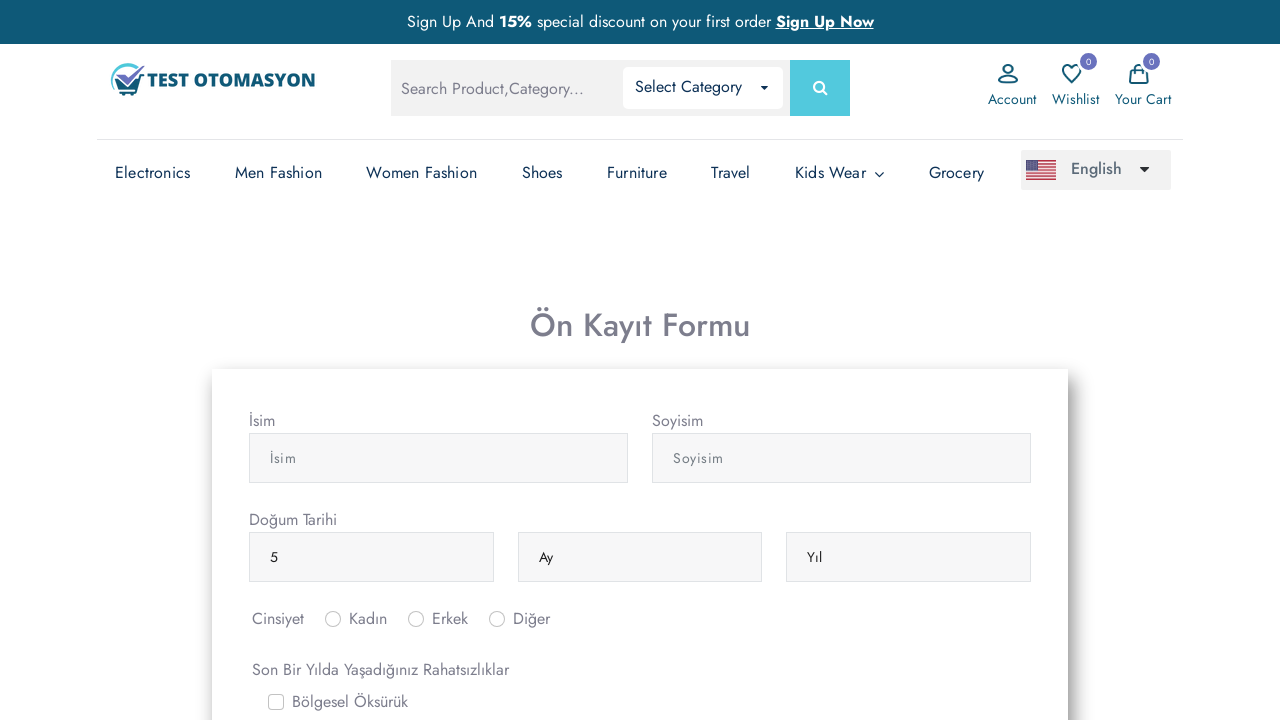

Selected 'nisan' (April) from the month dropdown by value on (//select[@class='form-control'])[2]
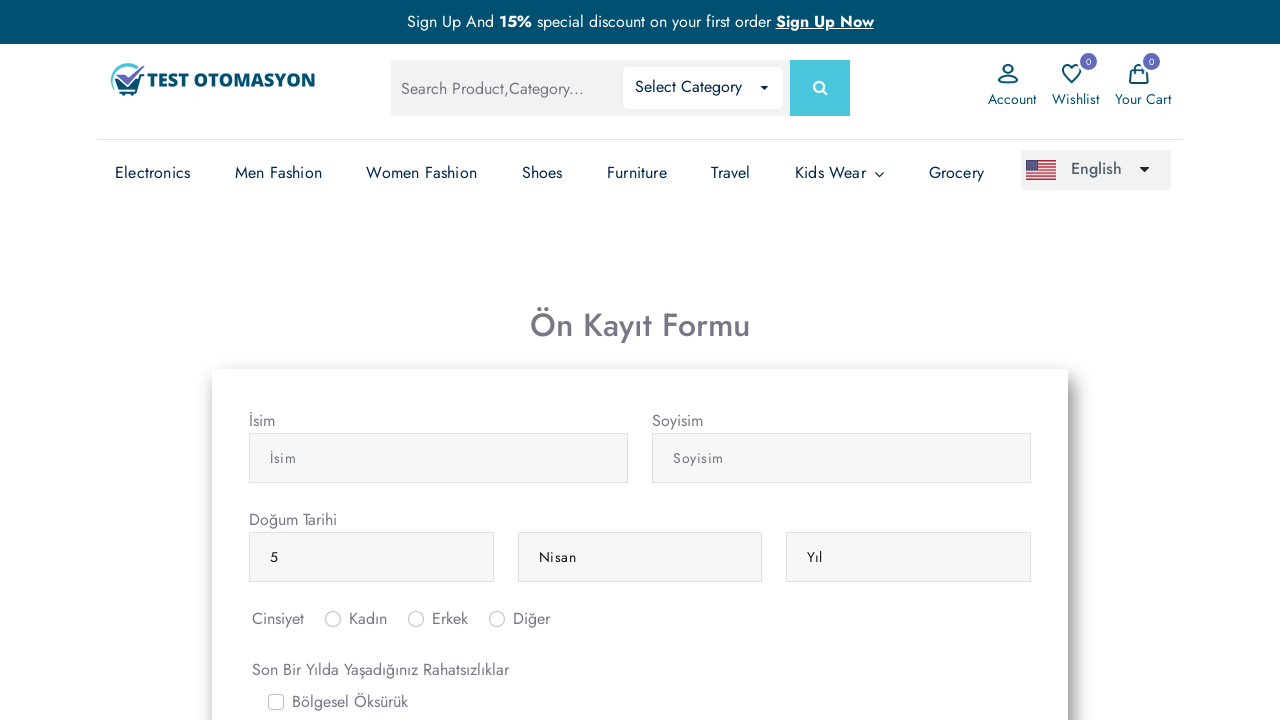

Selected '1990' from the year dropdown by visible text on (//select[@class='form-control'])[3]
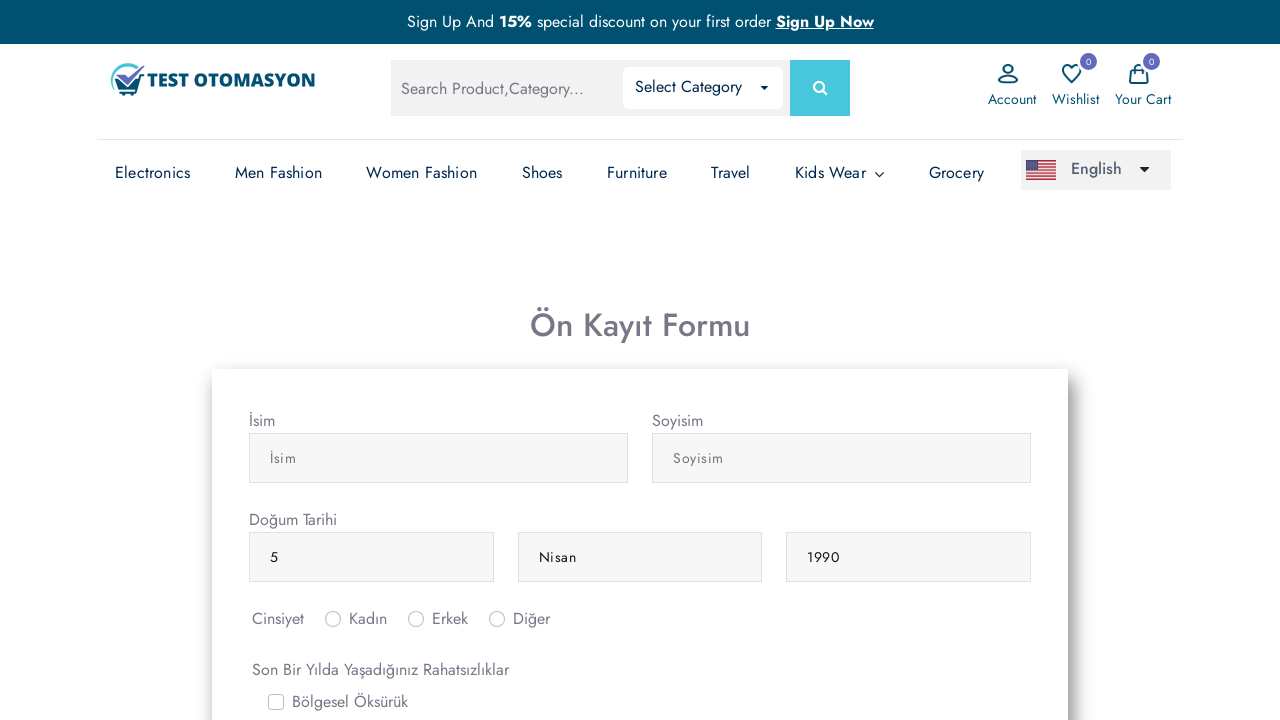

Verified that the month dropdown contains exactly 13 options
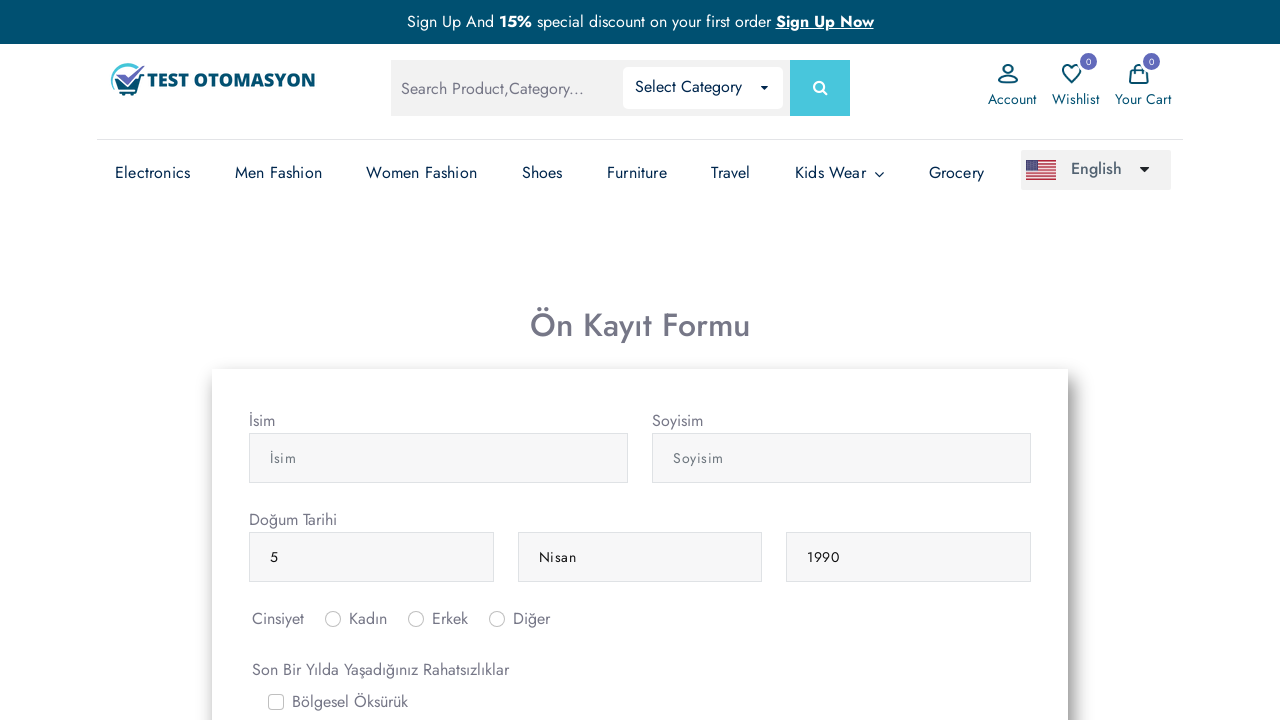

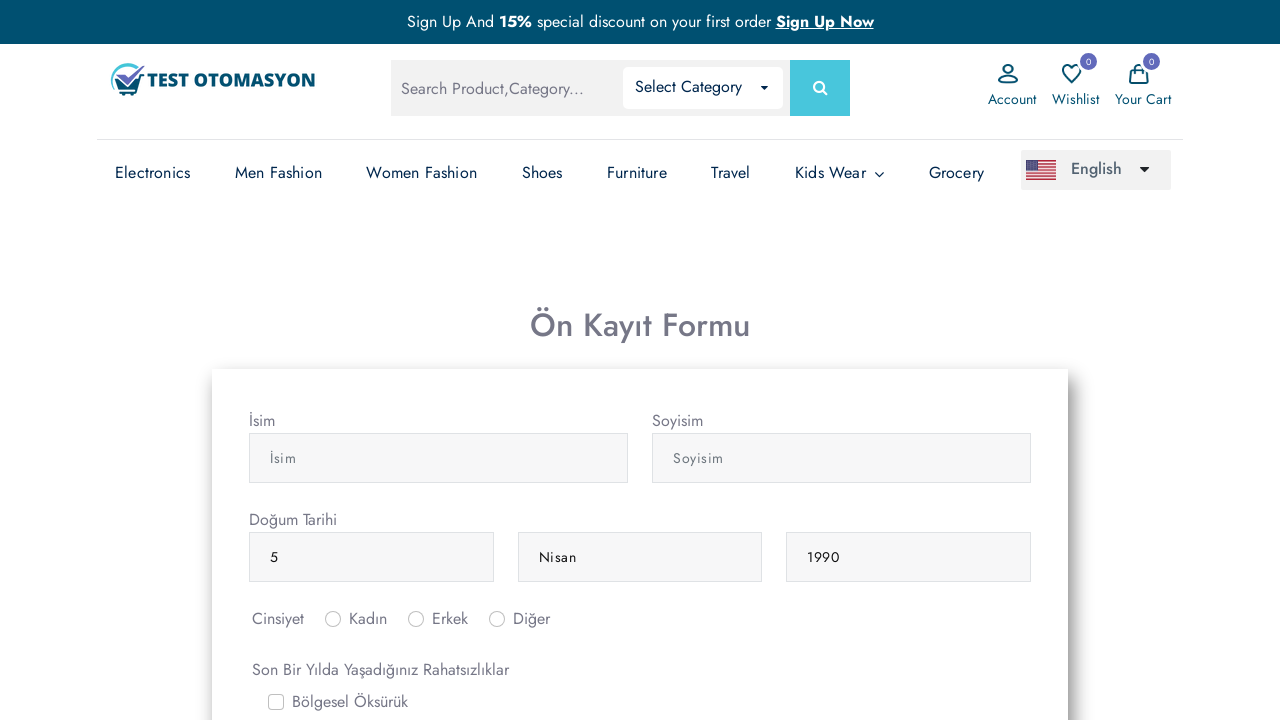